Tests deleting a task while in the Active filter

Starting URL: https://todomvc4tasj.herokuapp.com/

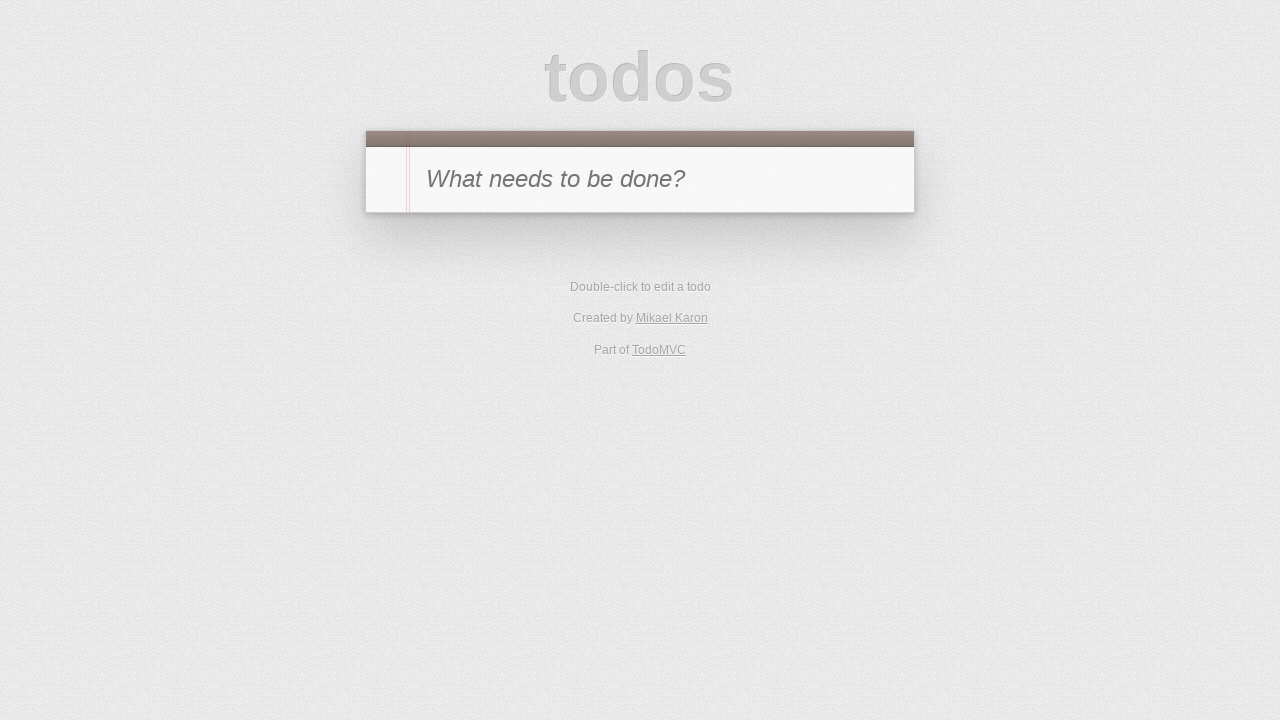

Filled new todo input field with '1' on #new-todo
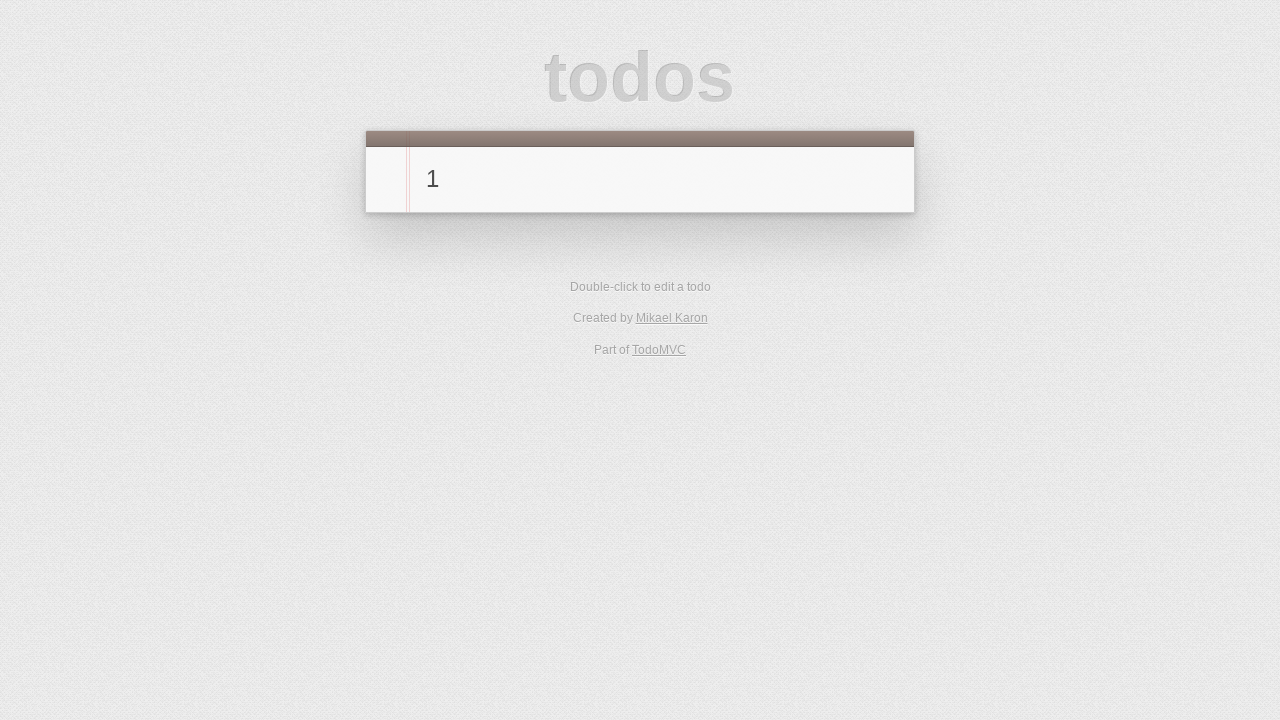

Pressed Enter to create the task on #new-todo
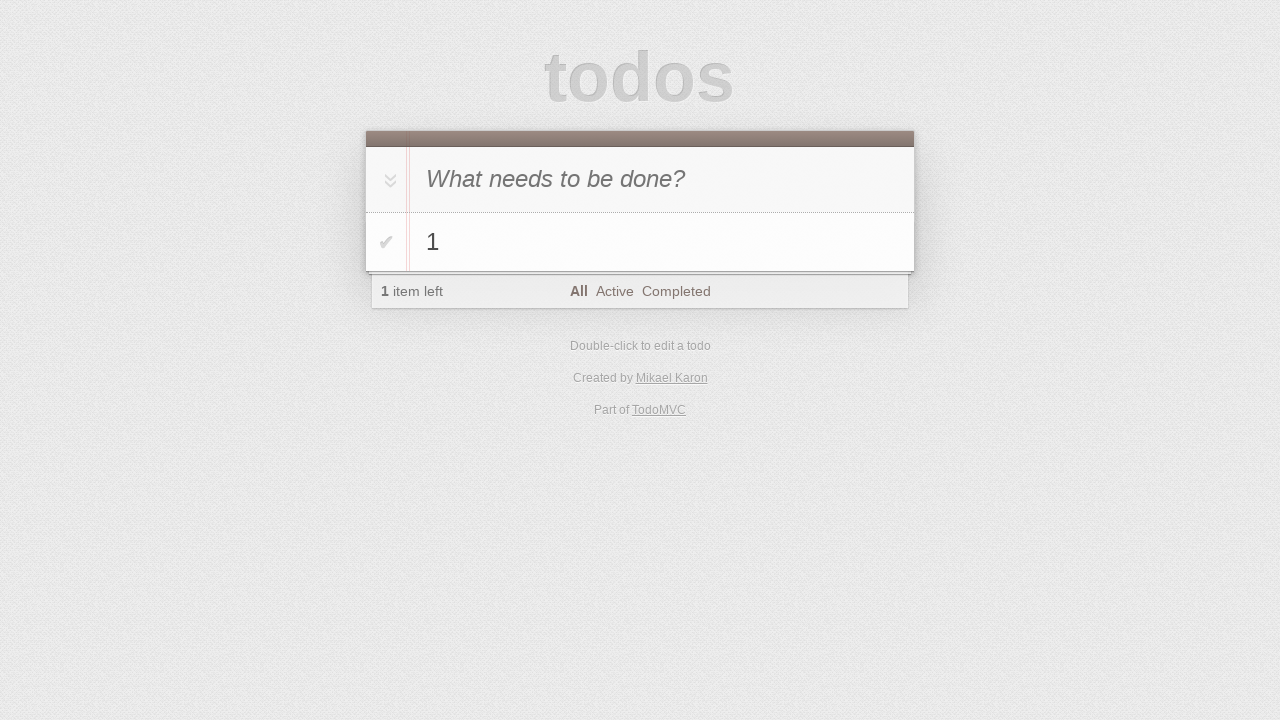

Clicked Active filter to view active tasks at (614, 291) on text=Active
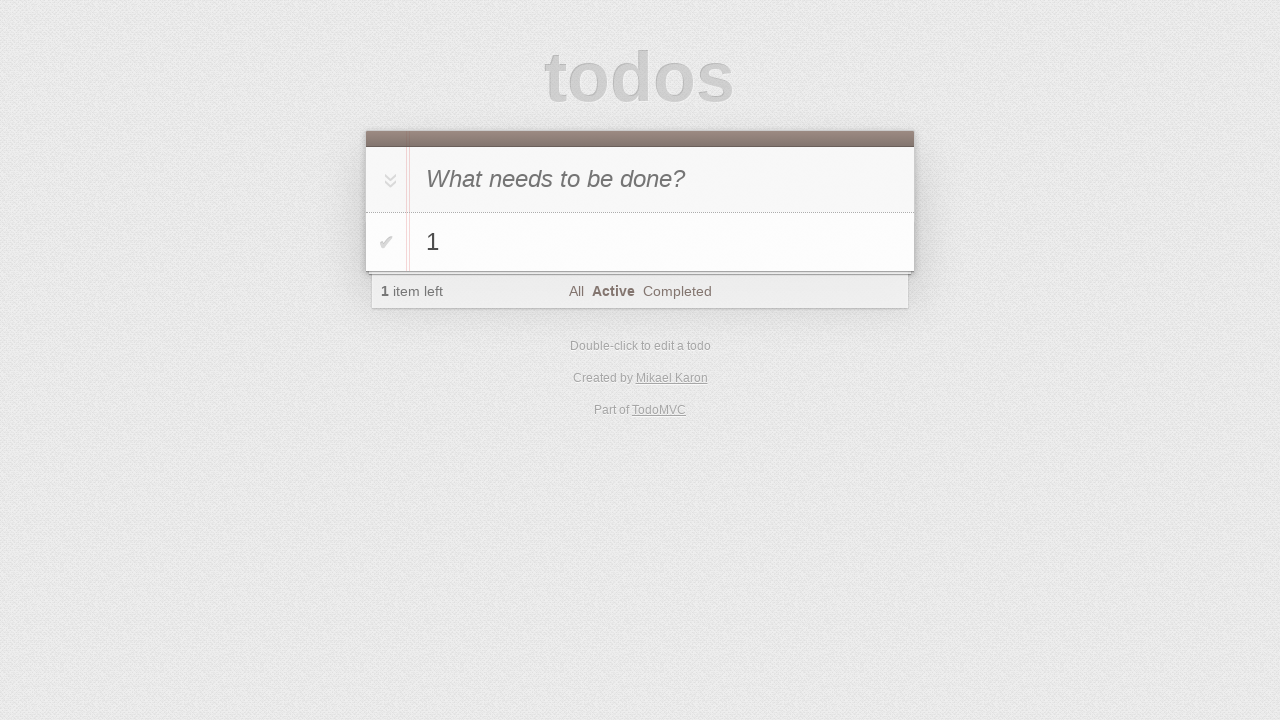

Hovered over the task with text '1' at (662, 242) on #todo-list li >> text='1'
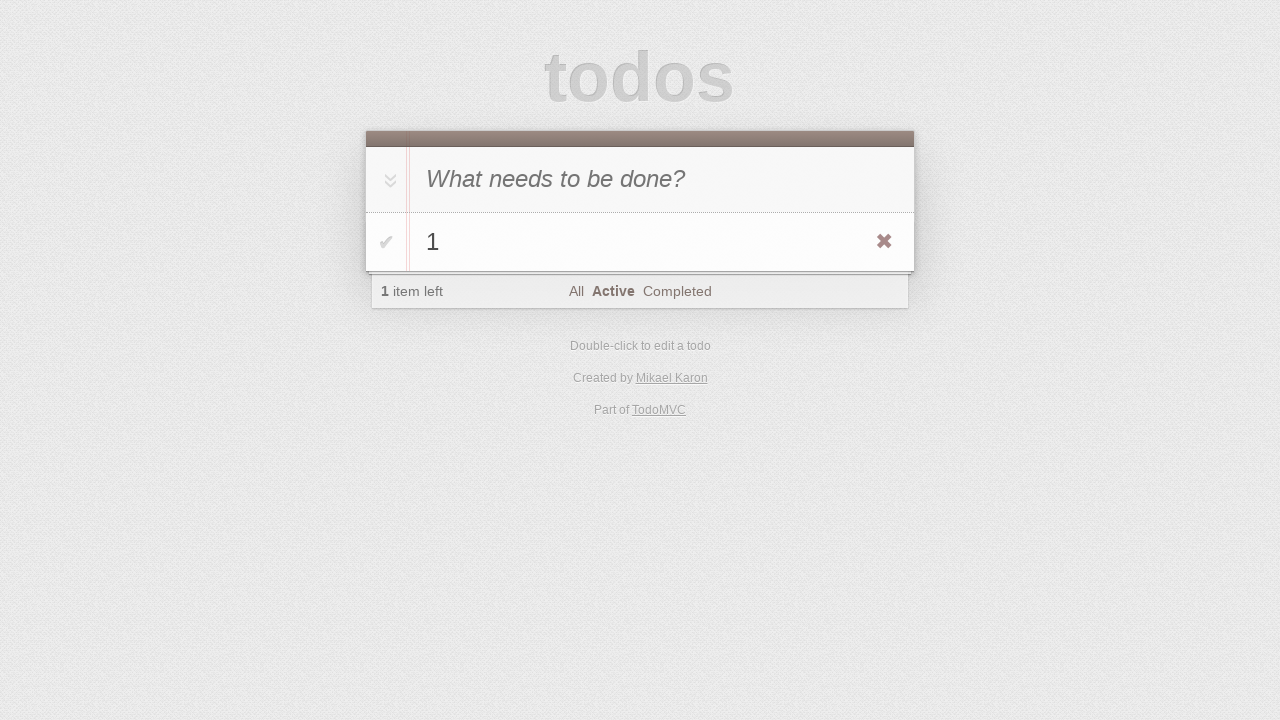

Clicked the delete button to remove the task at (884, 242) on #todo-list li:has-text('1') .destroy
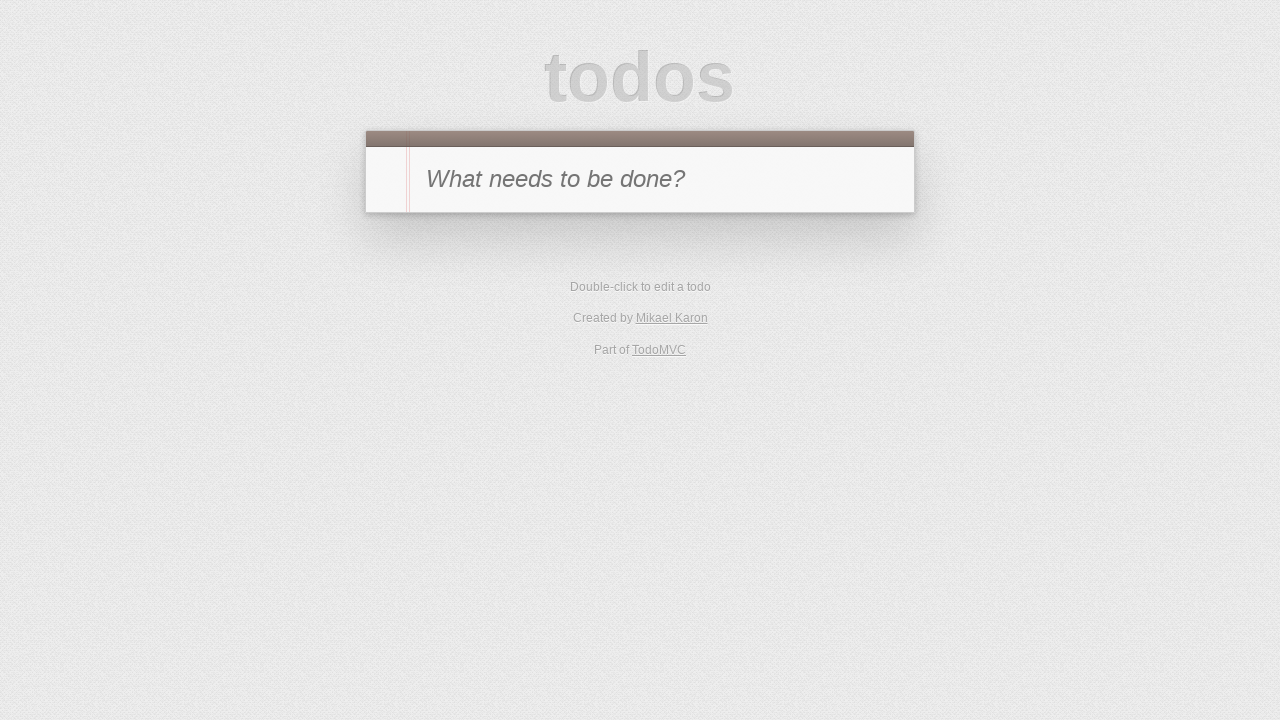

Verified that all tasks have been removed from the todo list
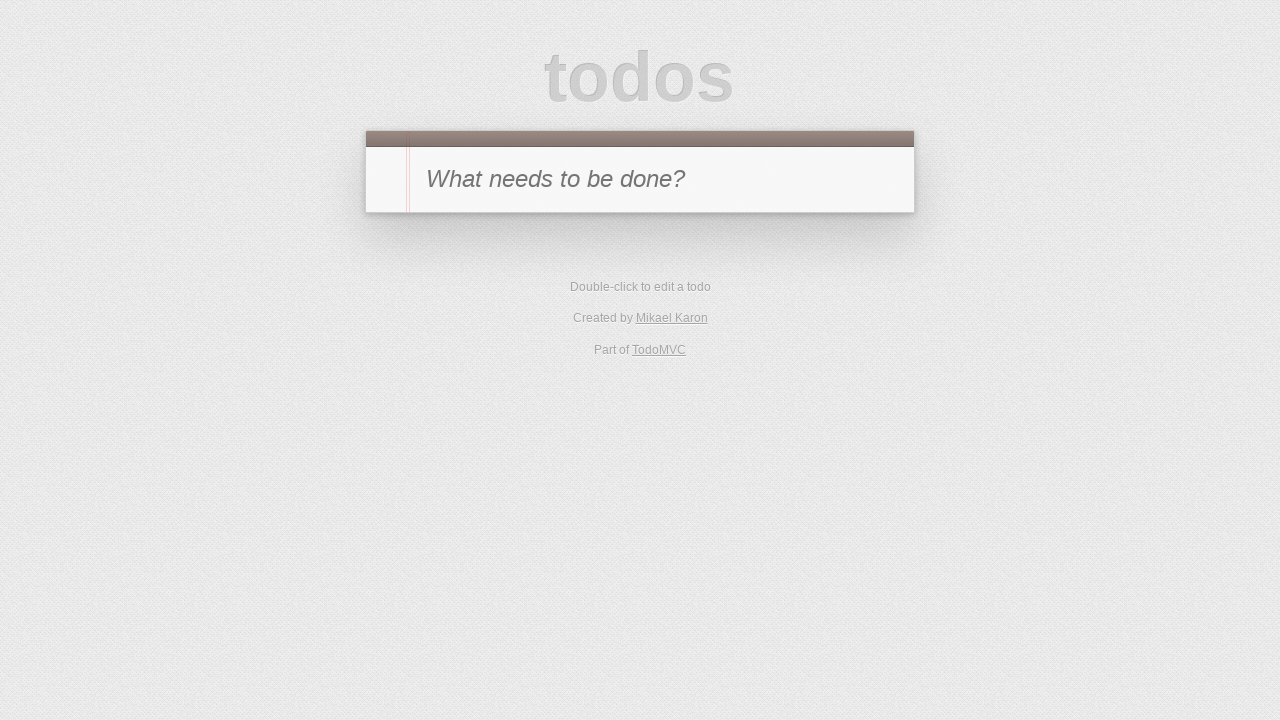

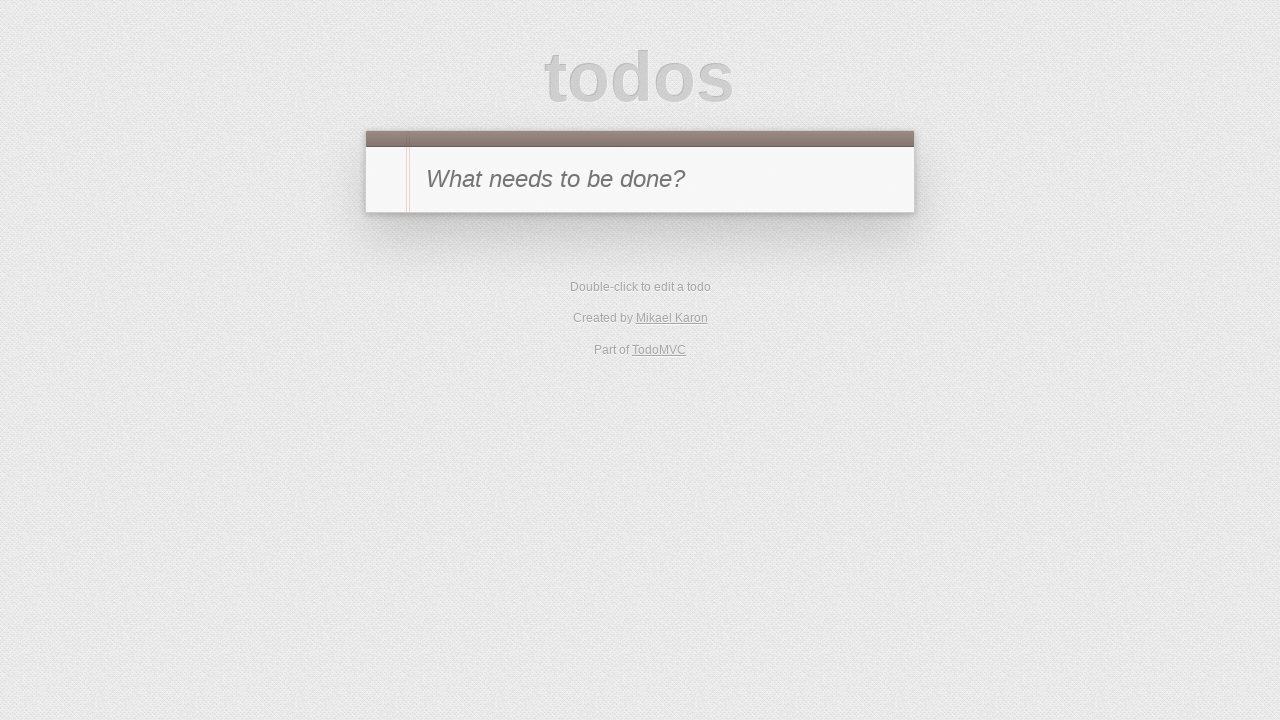